Navigates to the FreeConferenceCall Belarus page and waits for the page to load completely.

Starting URL: https://www.freeconferencecall.com/global/by

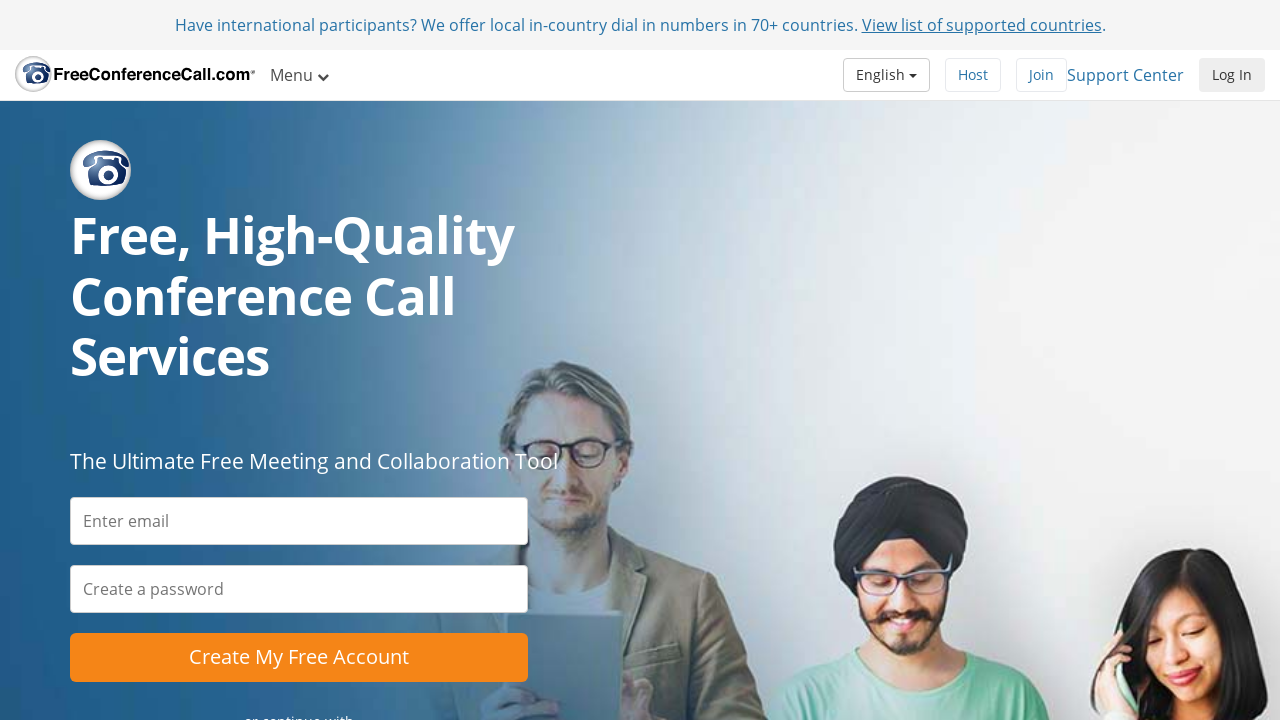

Navigated to FreeConferenceCall Belarus page
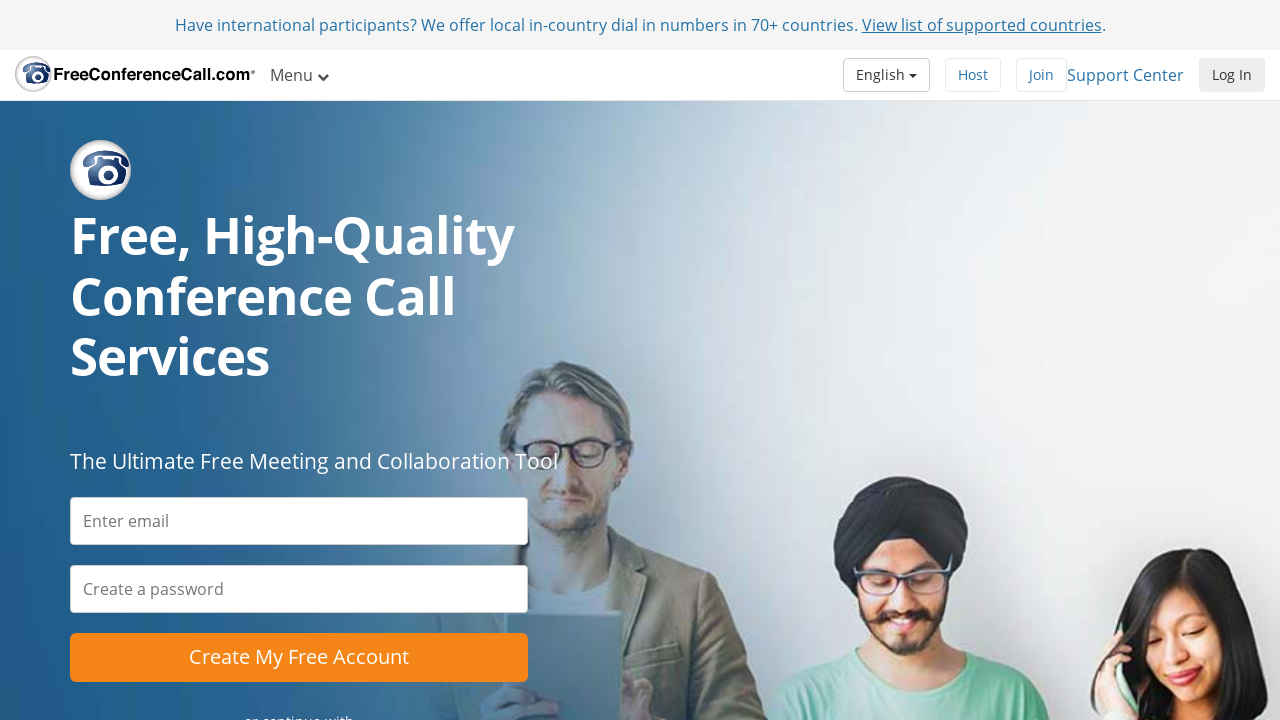

Page fully loaded - network idle state reached
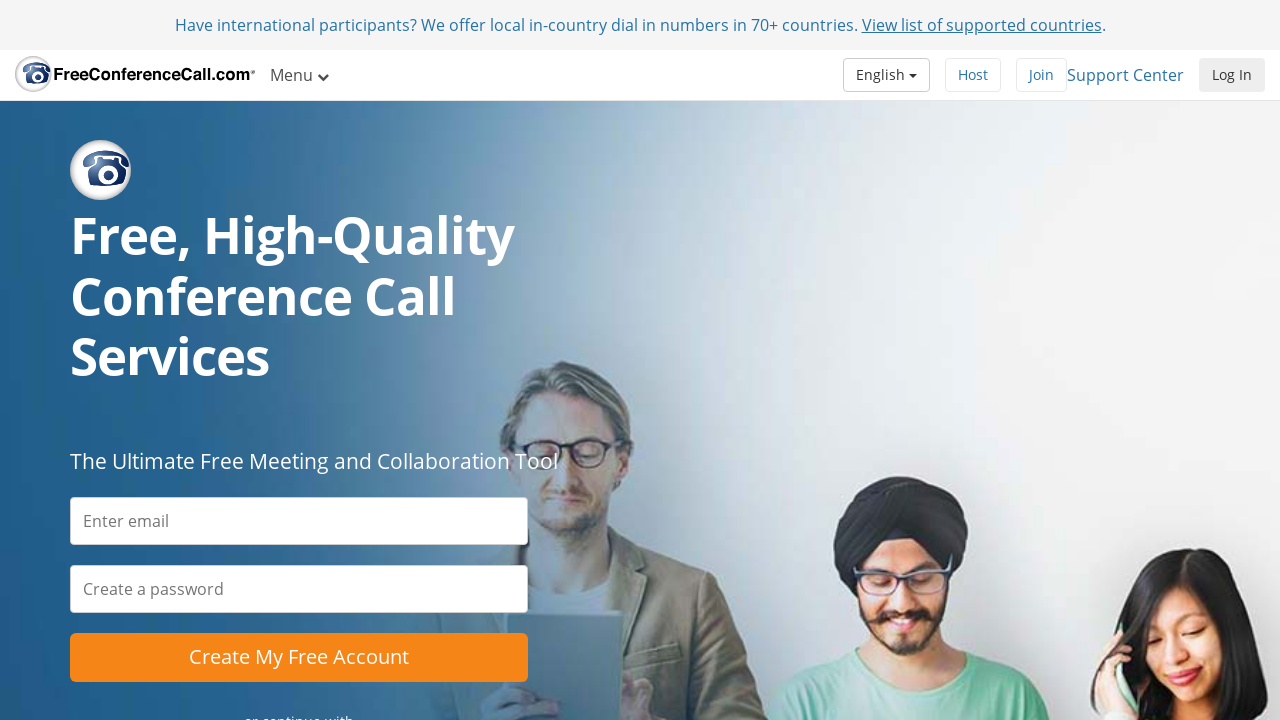

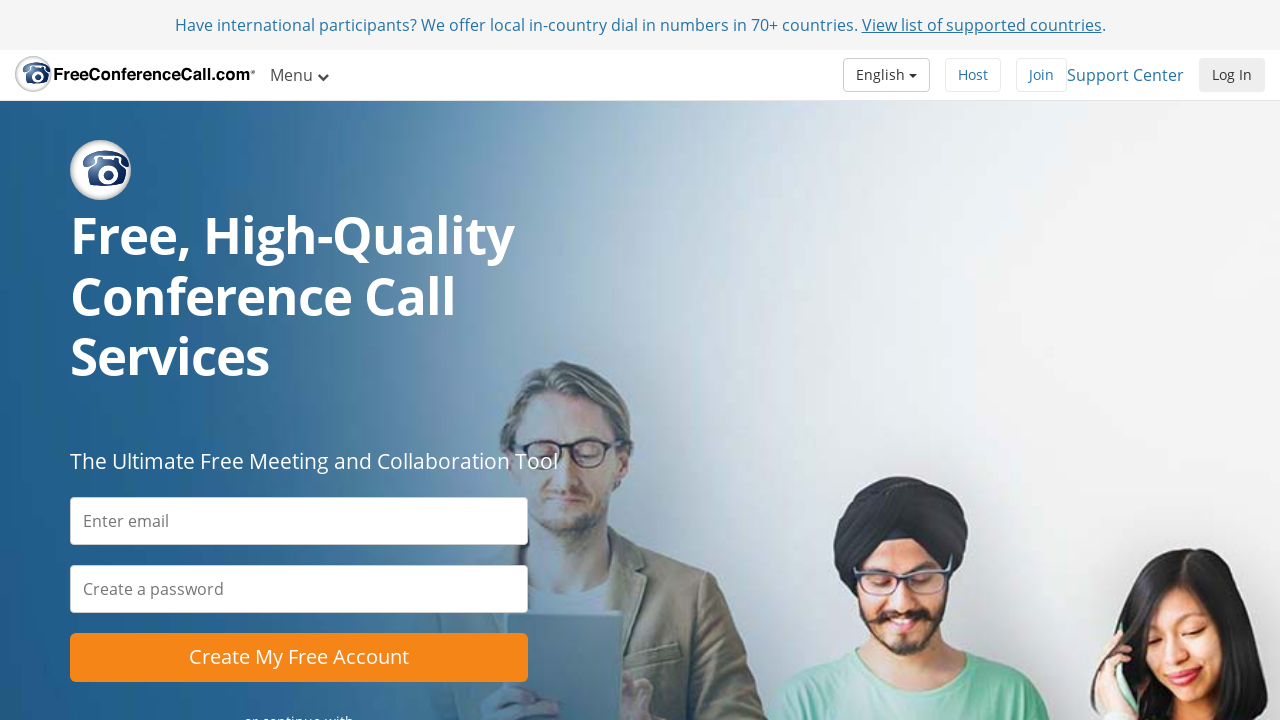